Tests the registration form on BlazeDemo by filling in name, company, email, password fields and submitting the form

Starting URL: https://blazedemo.com/register

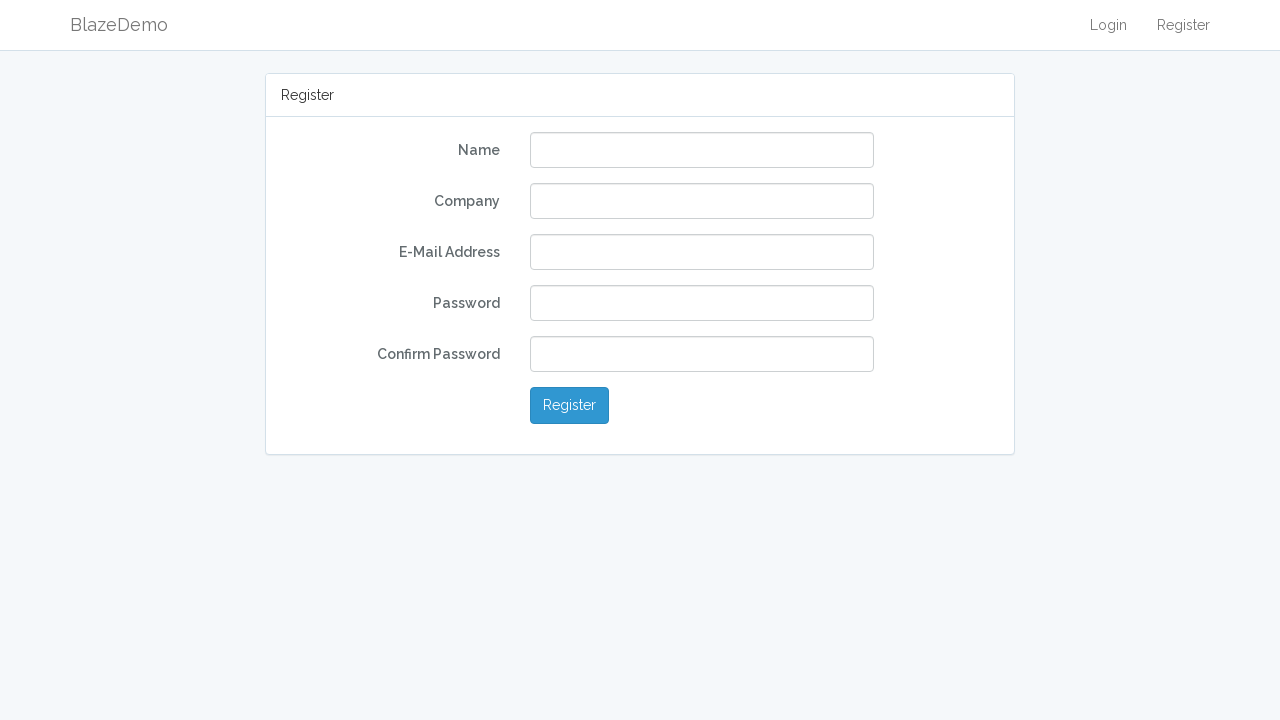

Filled name field with 'johnsmith789' on input[name='name']
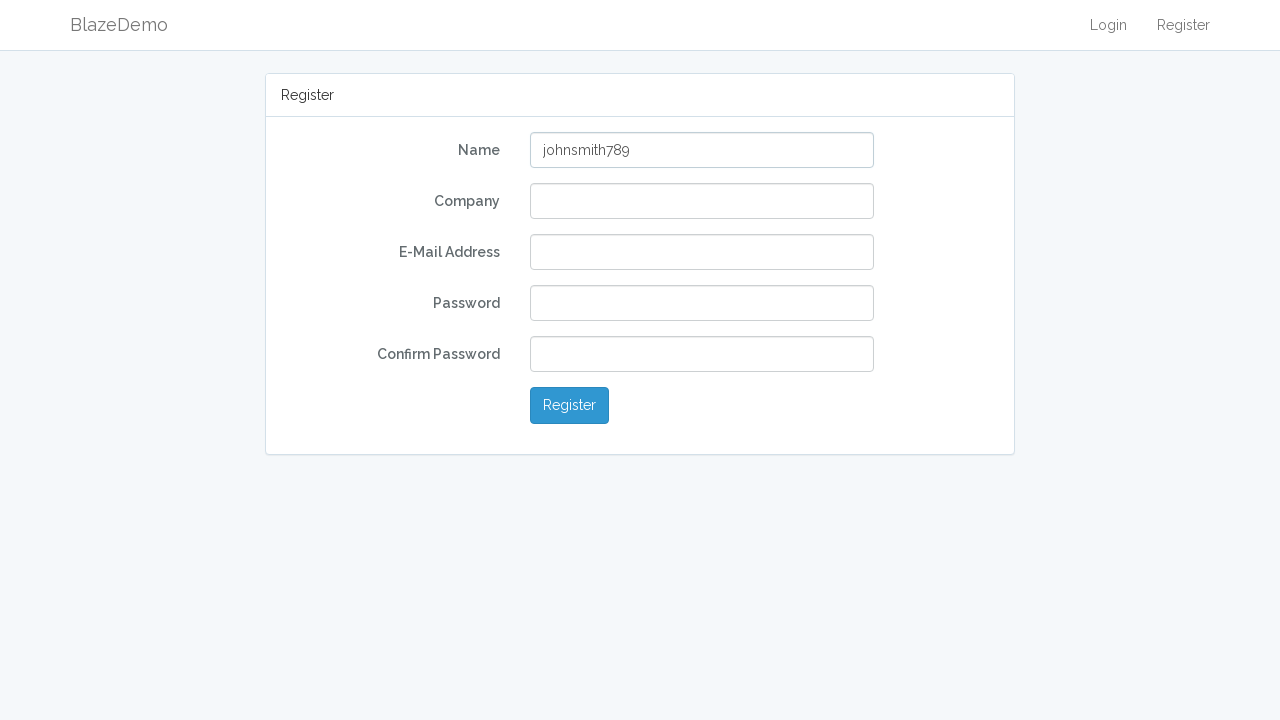

Filled company field with 'TechCorp Industries' on input[name='company']
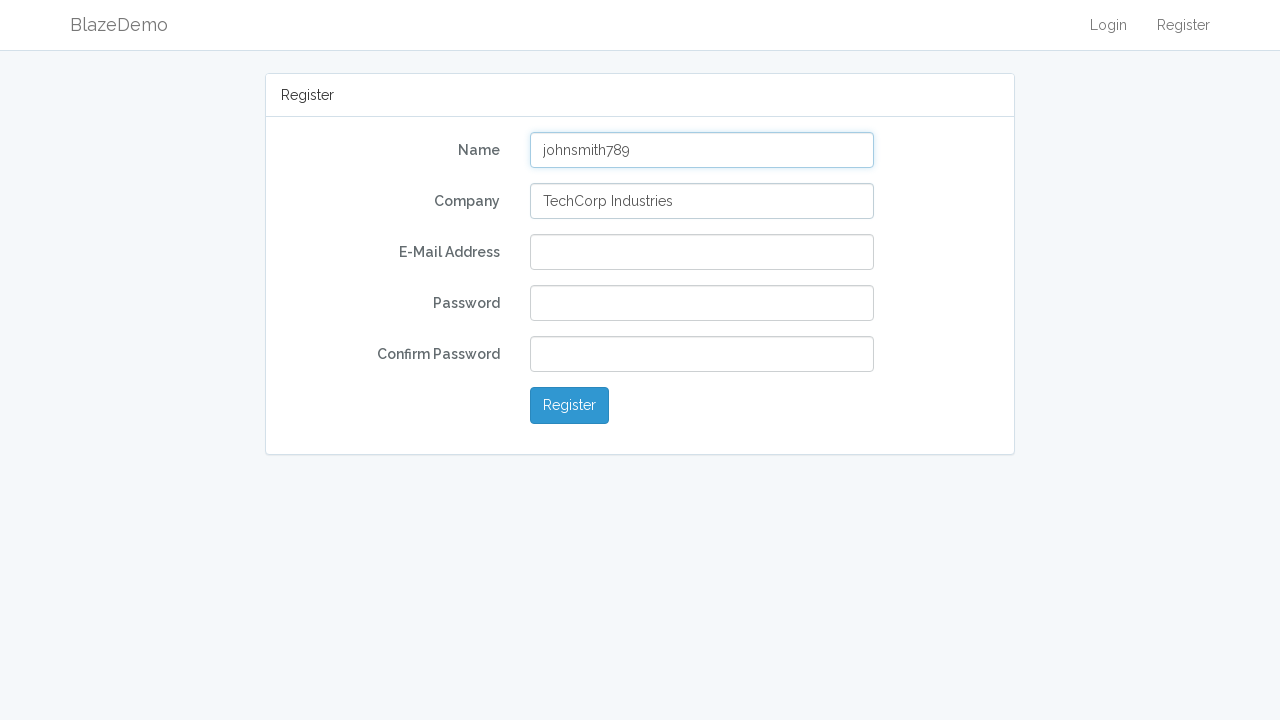

Filled email field with 'johnsmith789@example.com' on input#email
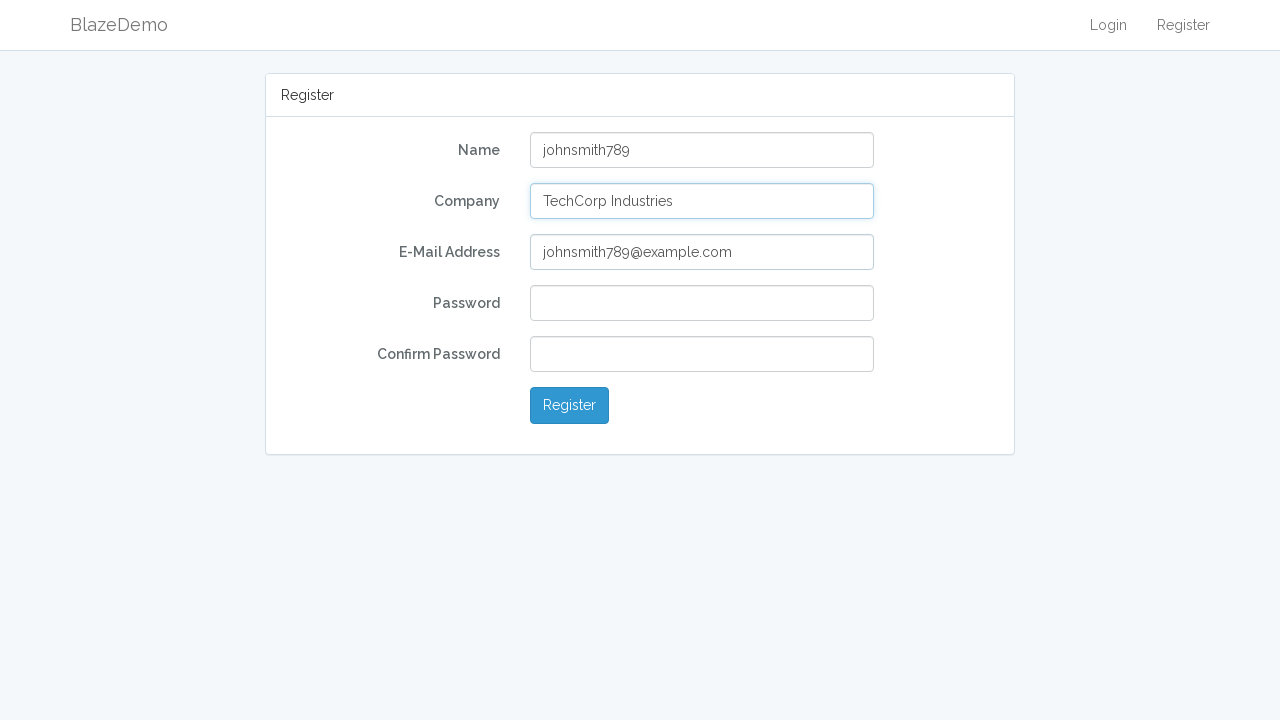

Filled password field with 'SecurePass456' on input[name='password']
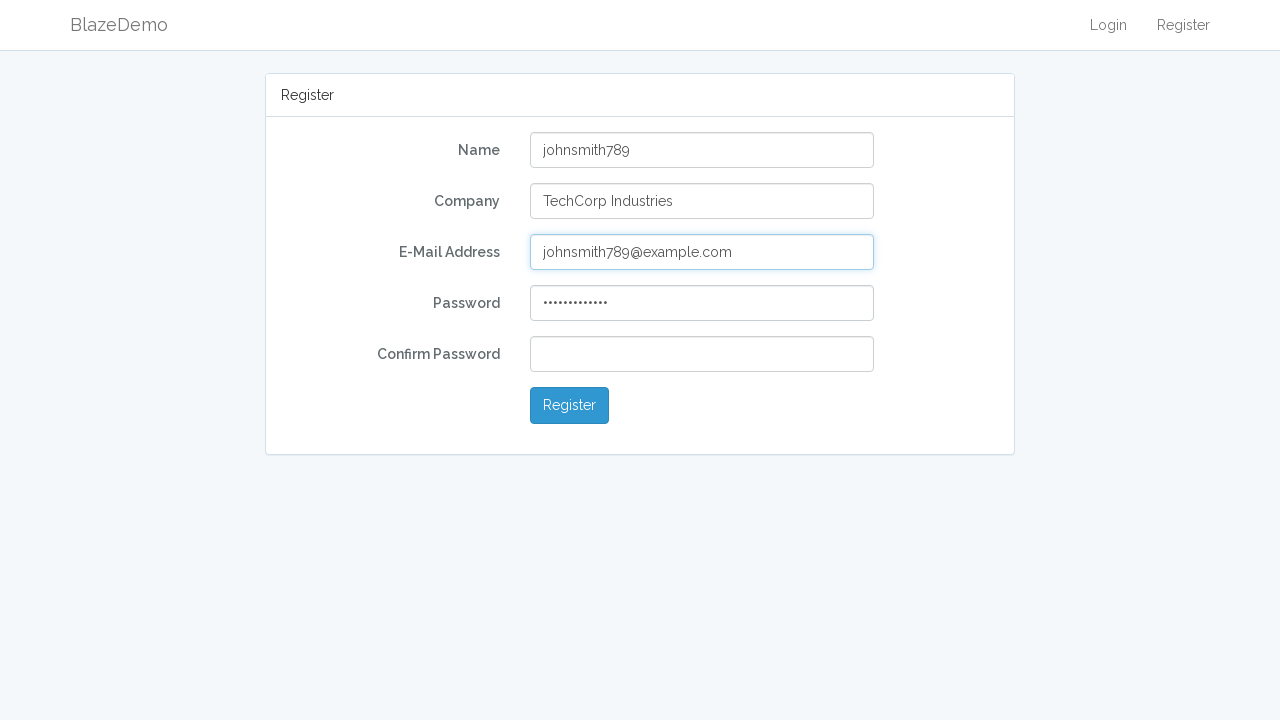

Filled password confirmation field with 'SecurePass456' on input[name='password_confirmation']
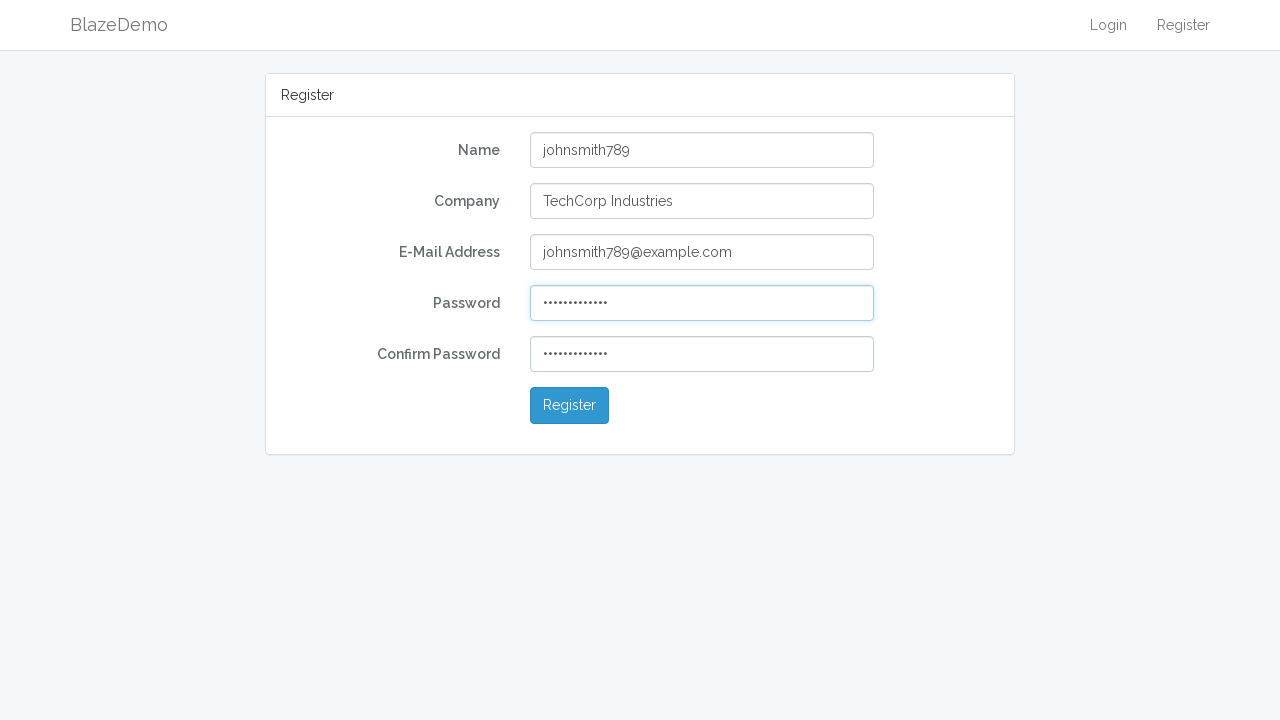

Clicked submit button to register the account at (570, 406) on button[type='submit']
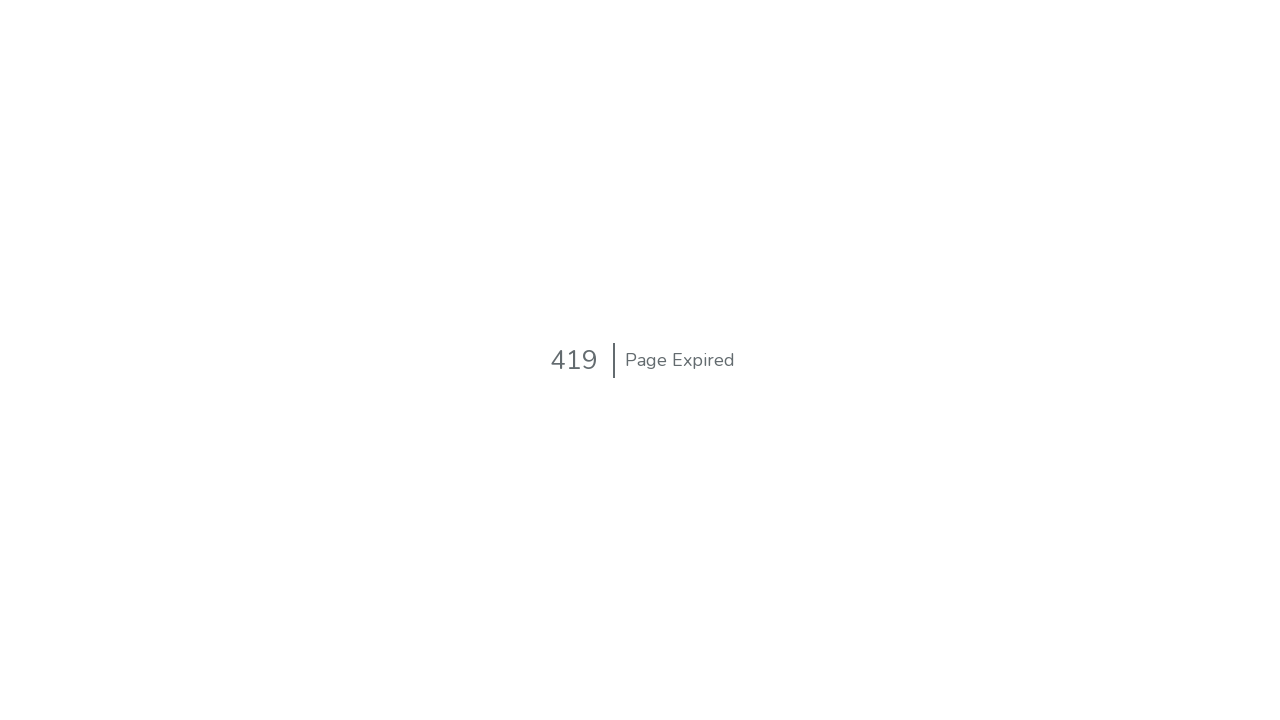

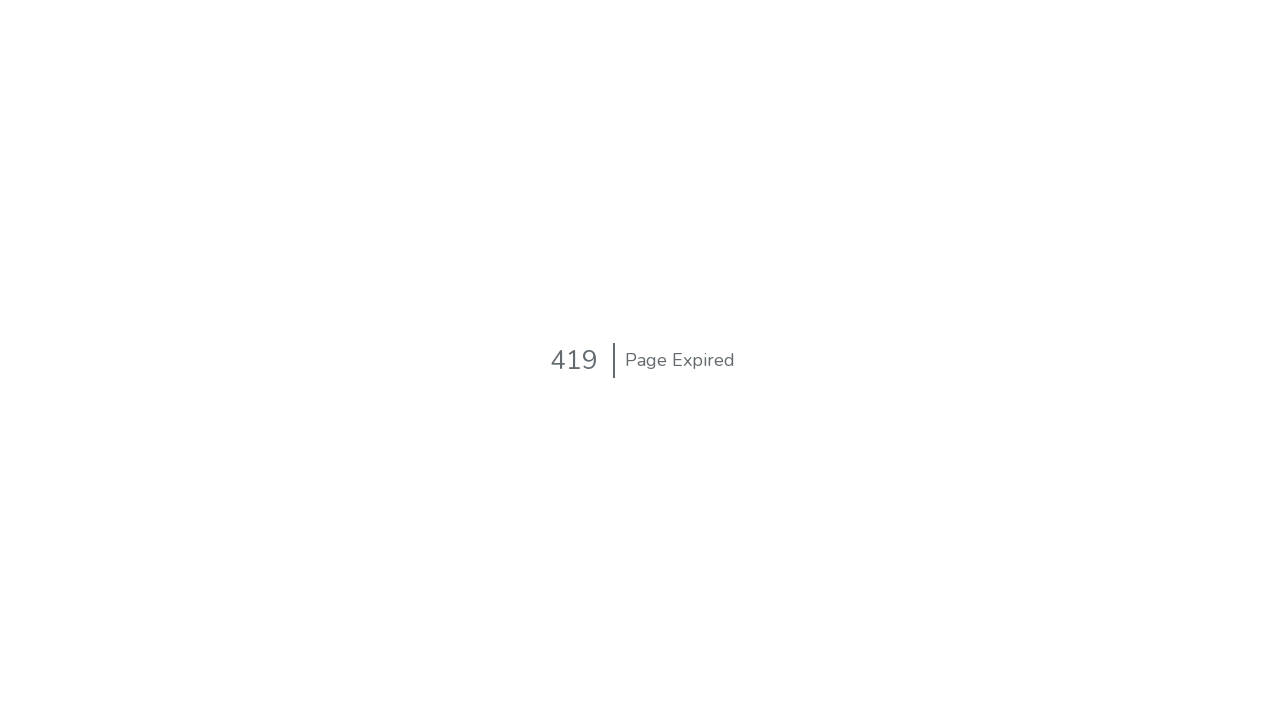